Selects the first 2 checkboxes using index-based selection

Starting URL: https://testautomationpractice.blogspot.com/

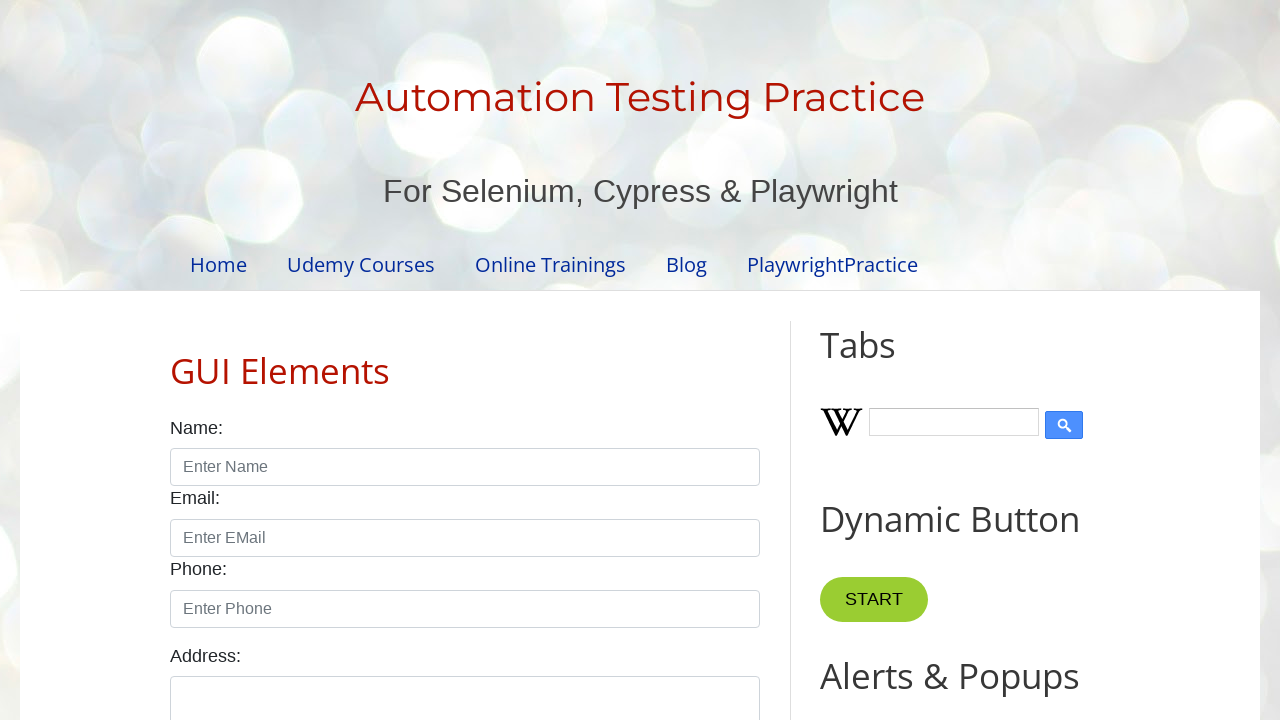

Navigated to test automation practice website
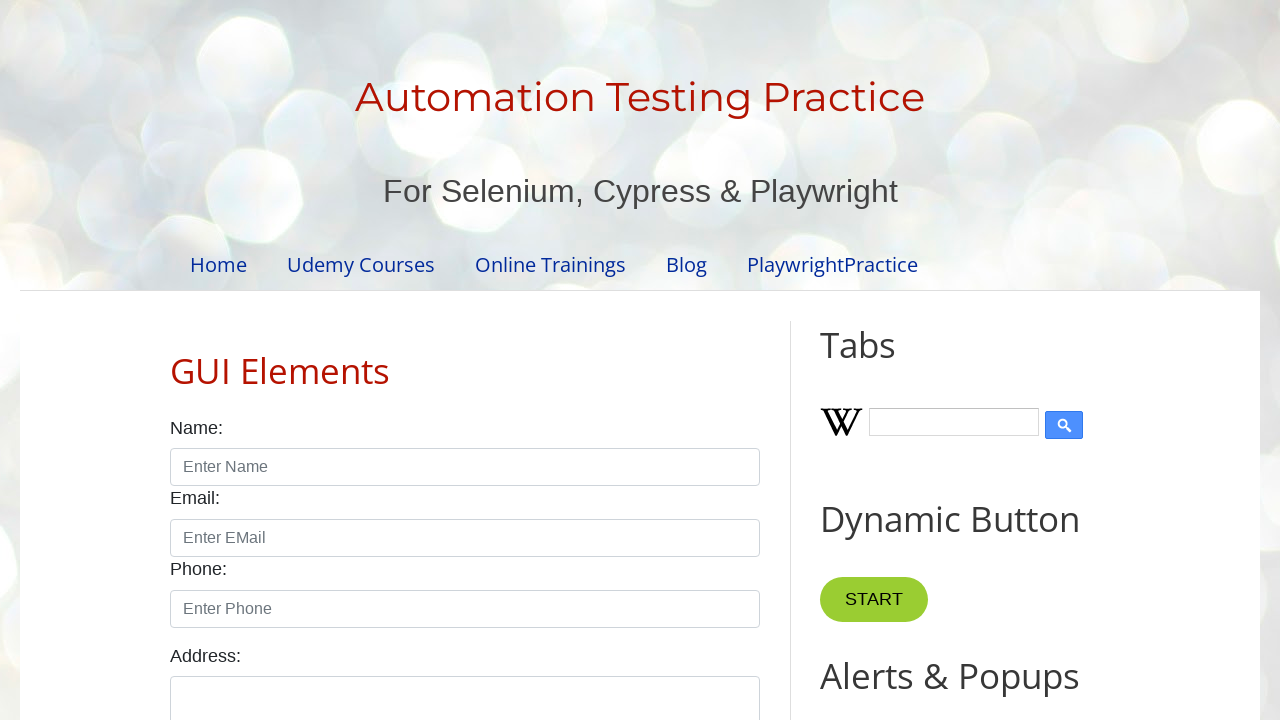

Located all checkboxes on the page
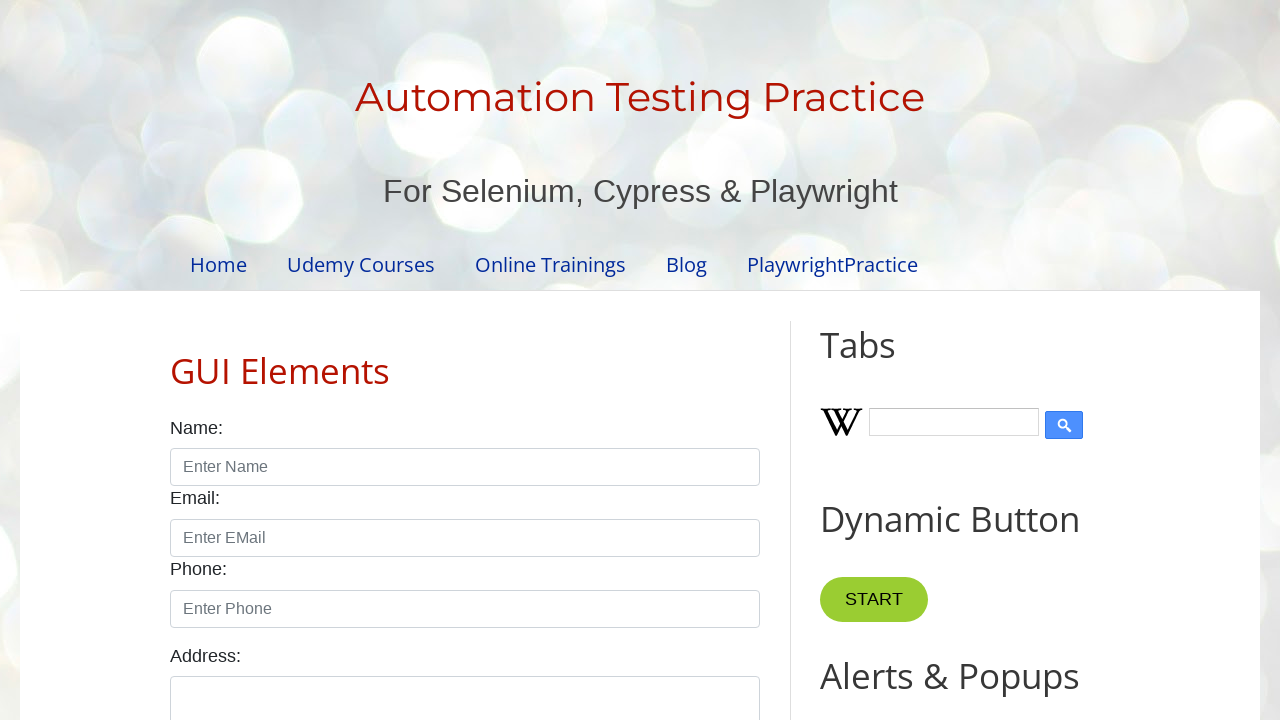

Total checkboxes found: 7
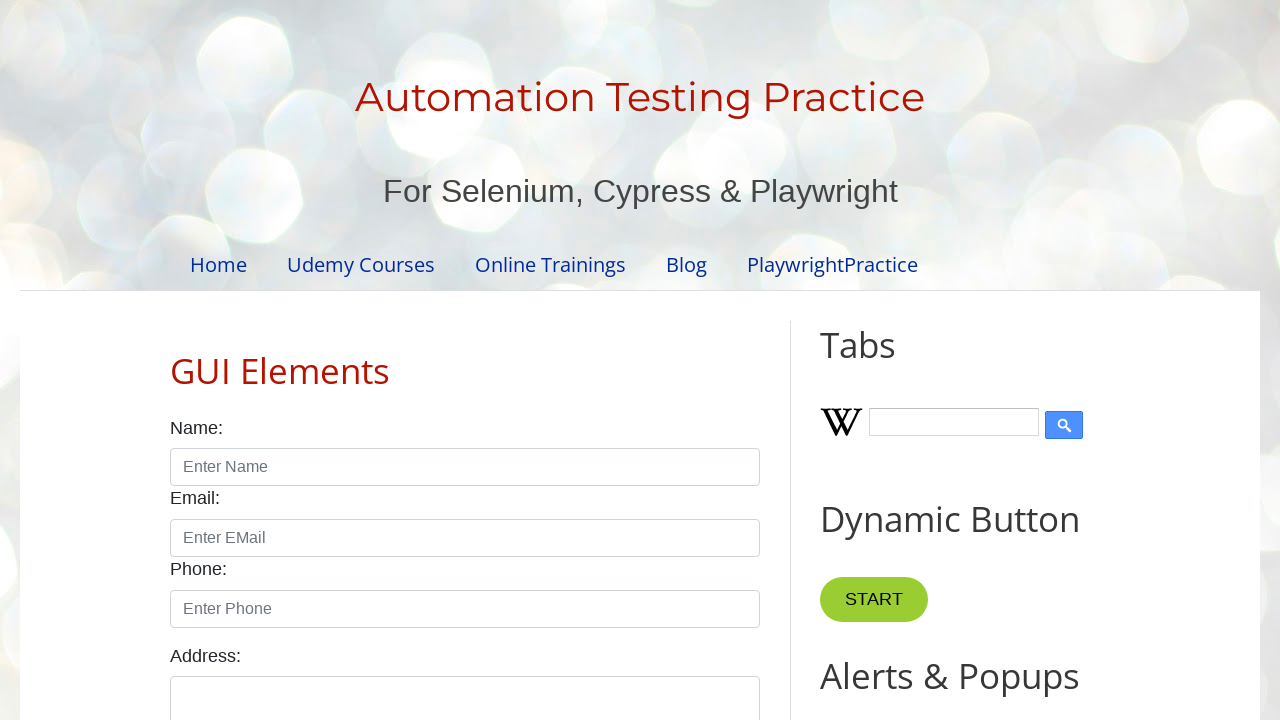

Selected checkbox at index 0 at (176, 360) on xpath=//input[@class='form-check-input' and @type='checkbox'] >> nth=0
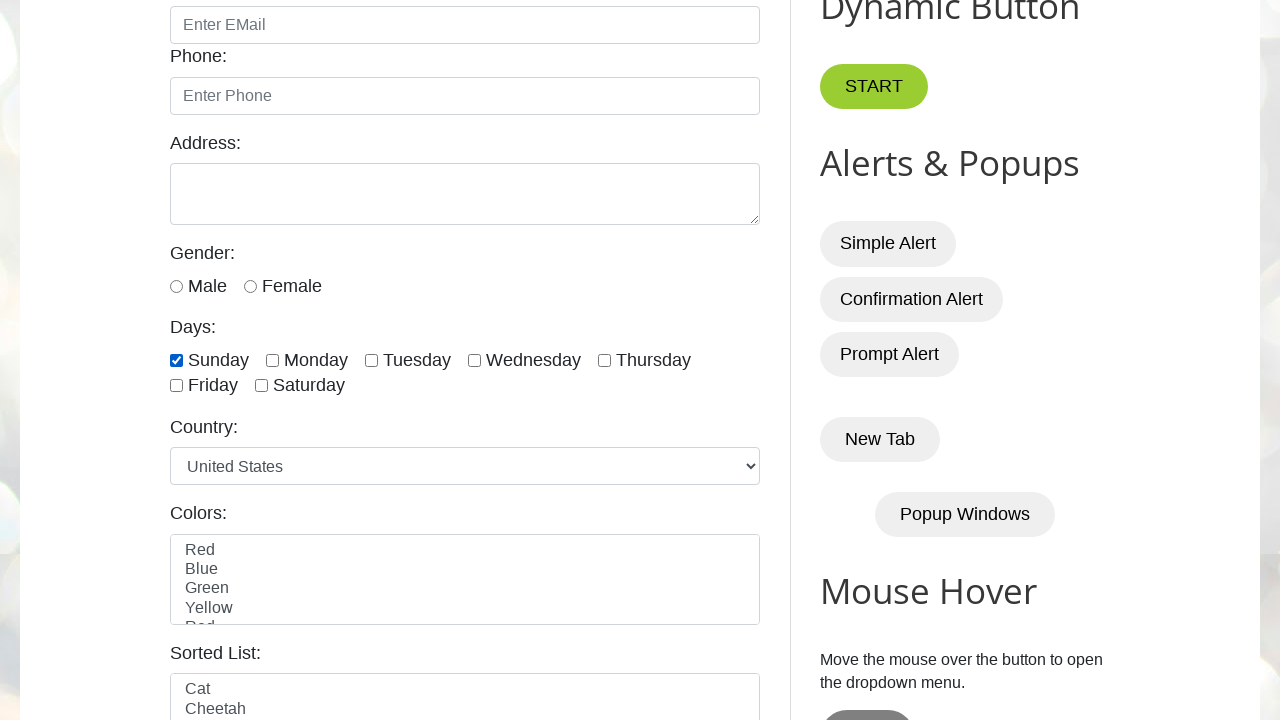

Selected checkbox at index 1 at (272, 360) on xpath=//input[@class='form-check-input' and @type='checkbox'] >> nth=1
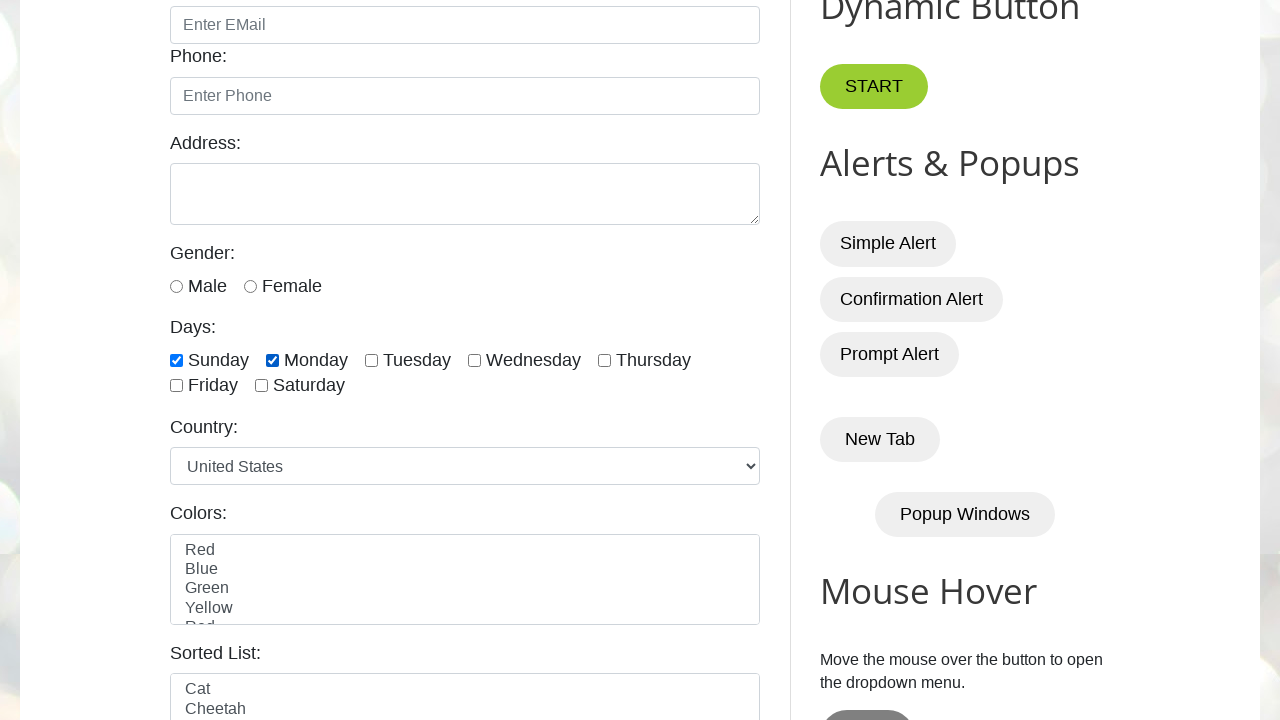

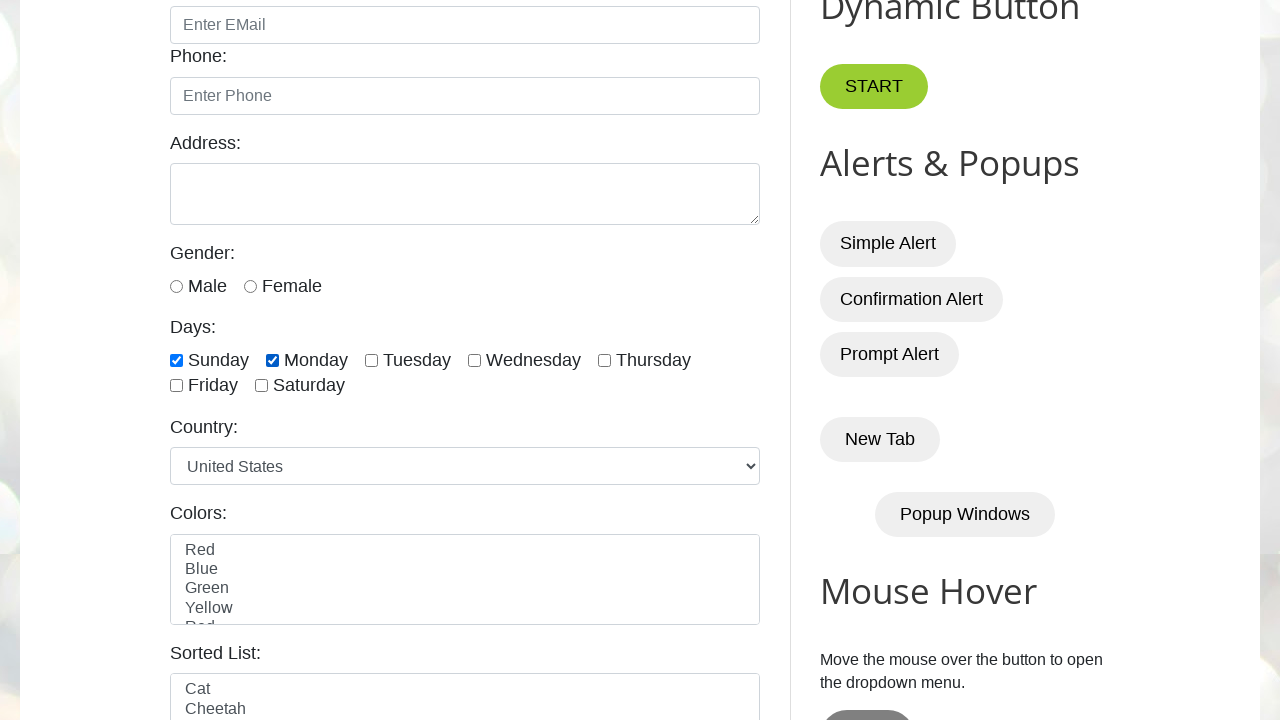